Navigates to an inputs page, clicks the Home link using class name locator, and verifies the page title

Starting URL: https://practice.cydeo.com/inputs

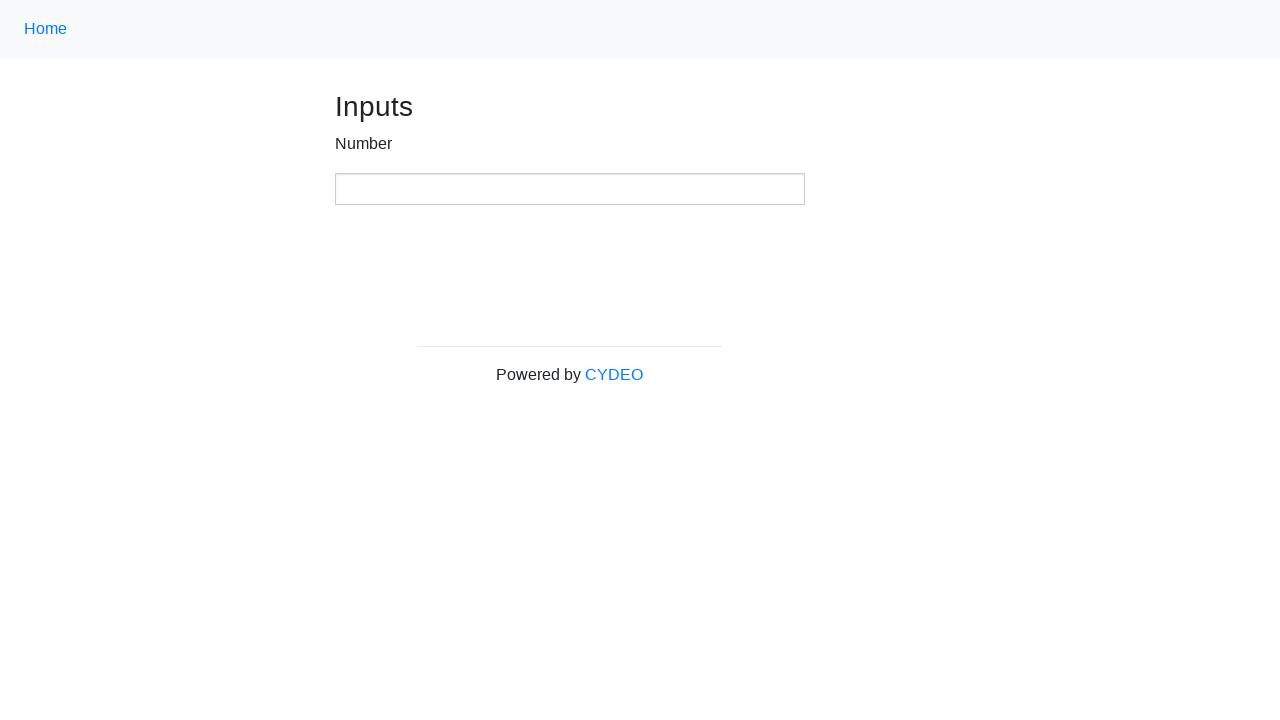

Navigated to inputs page at https://practice.cydeo.com/inputs
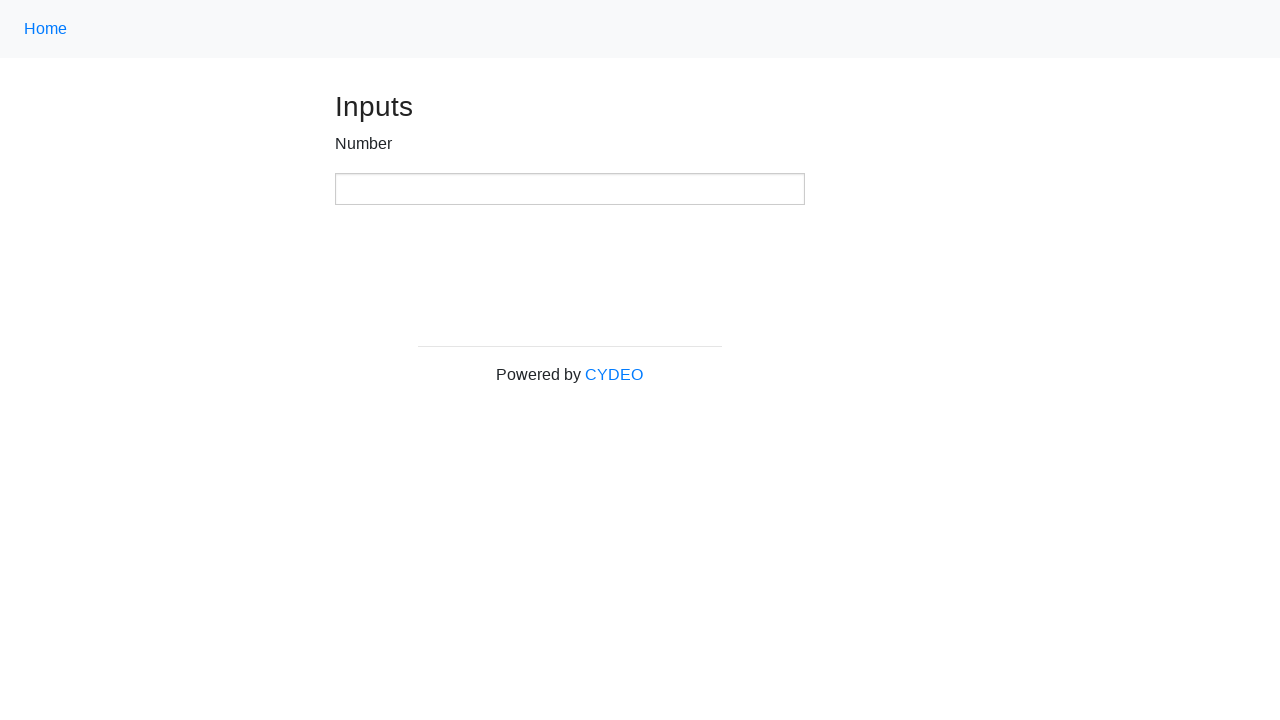

Clicked Home link using class name locator '.nav-link' at (46, 29) on .nav-link
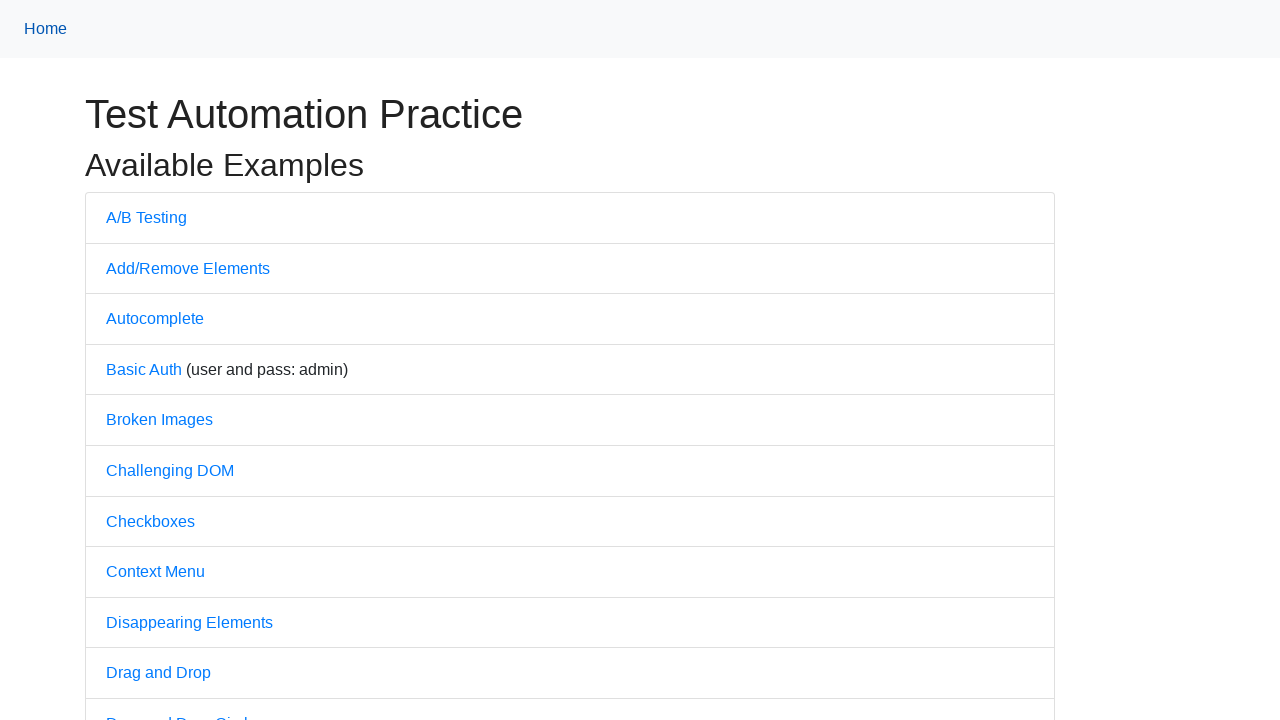

Verified page title is 'Practice'
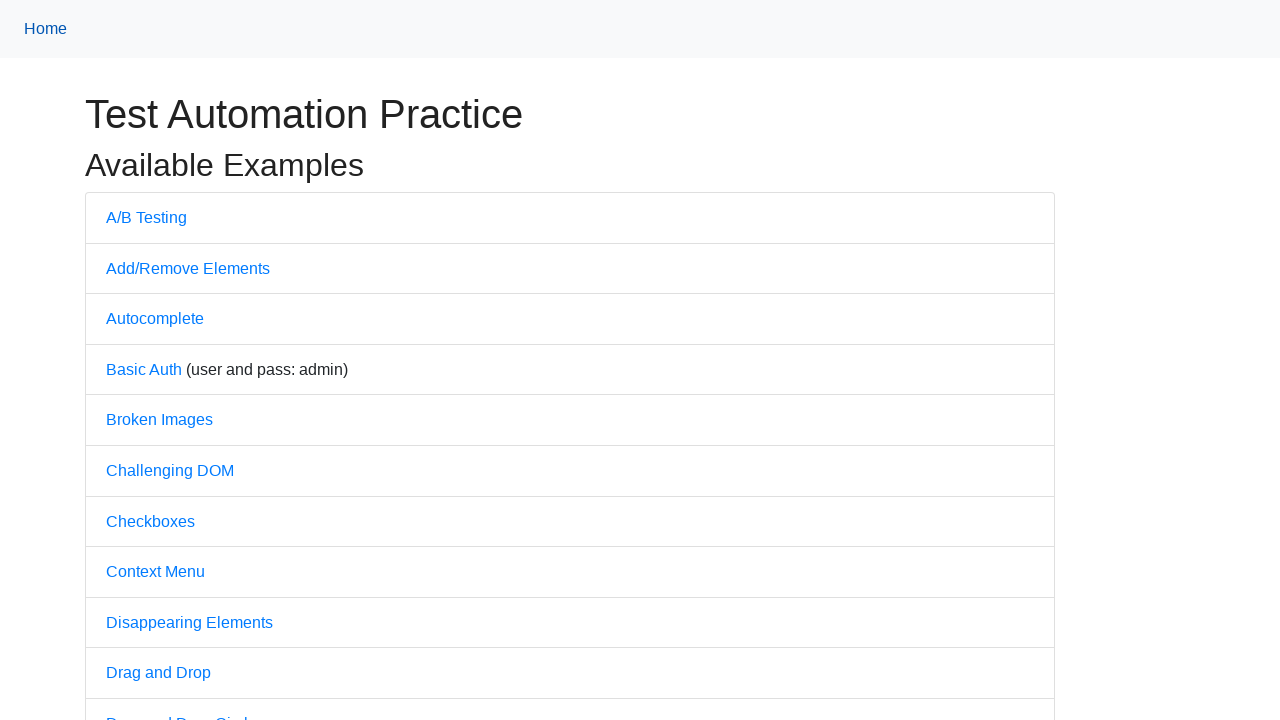

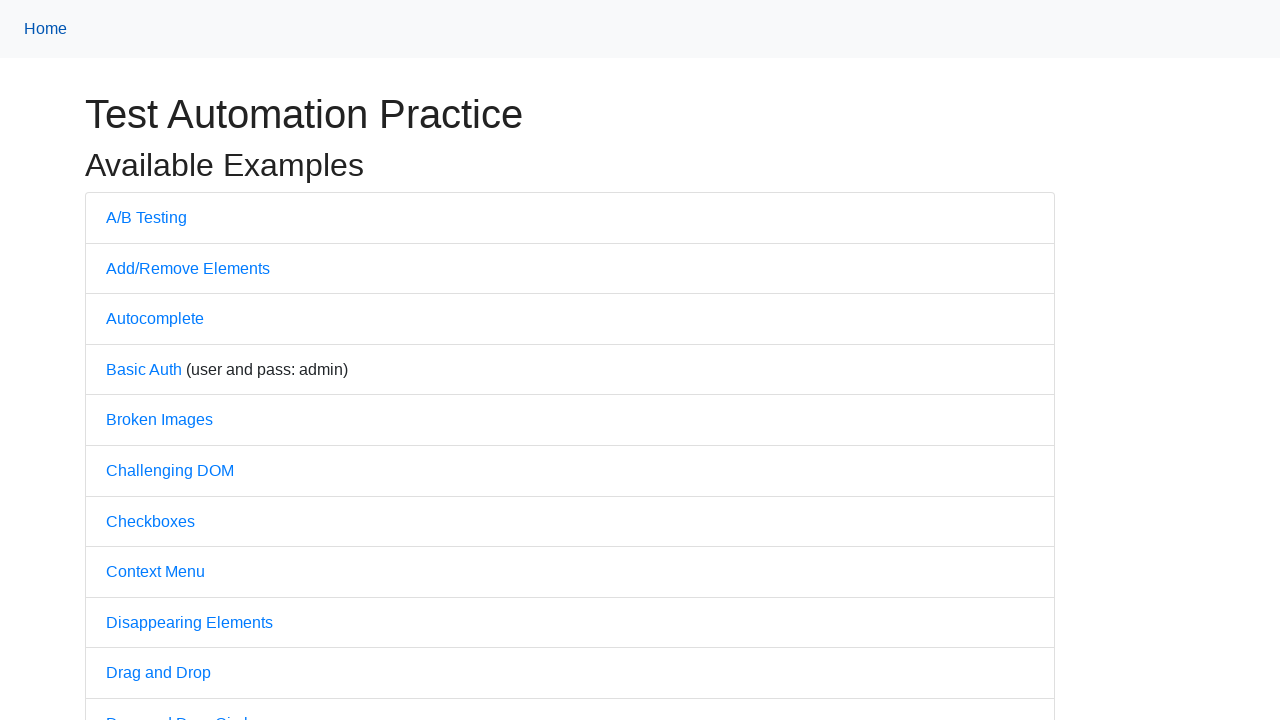